Tests that the currently applied filter link is highlighted with selected class

Starting URL: https://demo.playwright.dev/todomvc

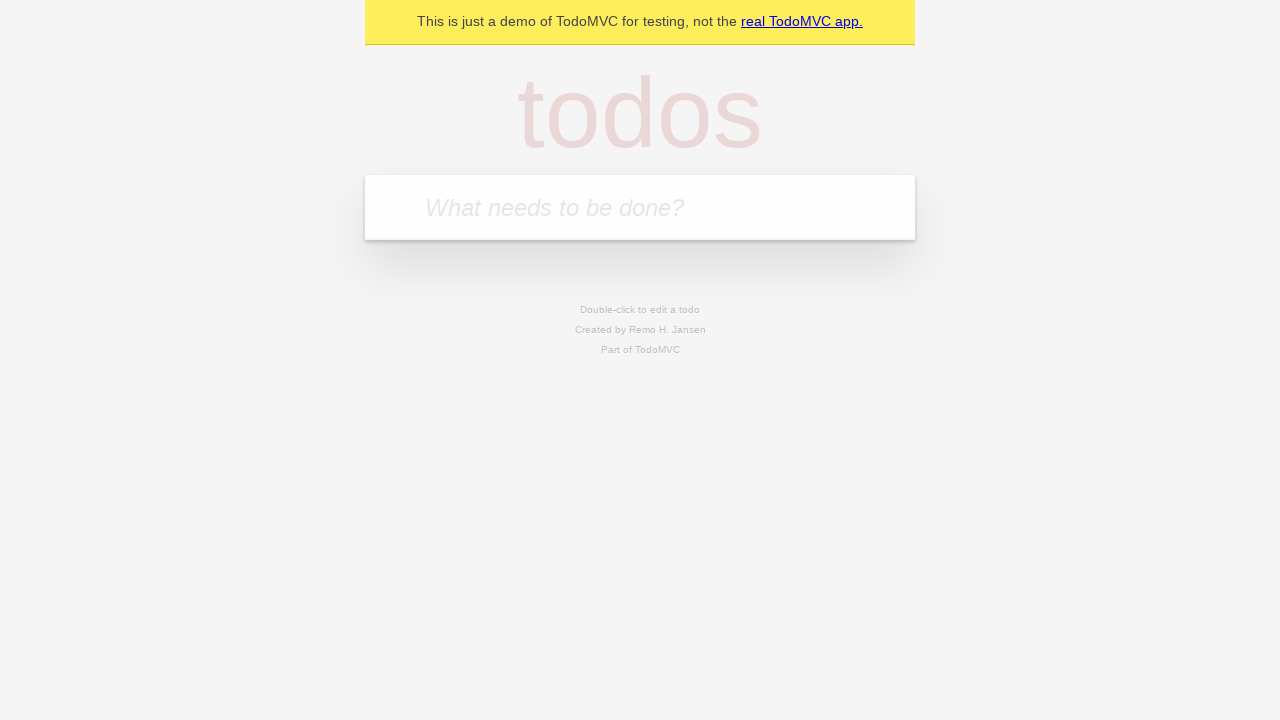

Filled new todo field with 'buy some cheese' on internal:attr=[placeholder="What needs to be done?"i]
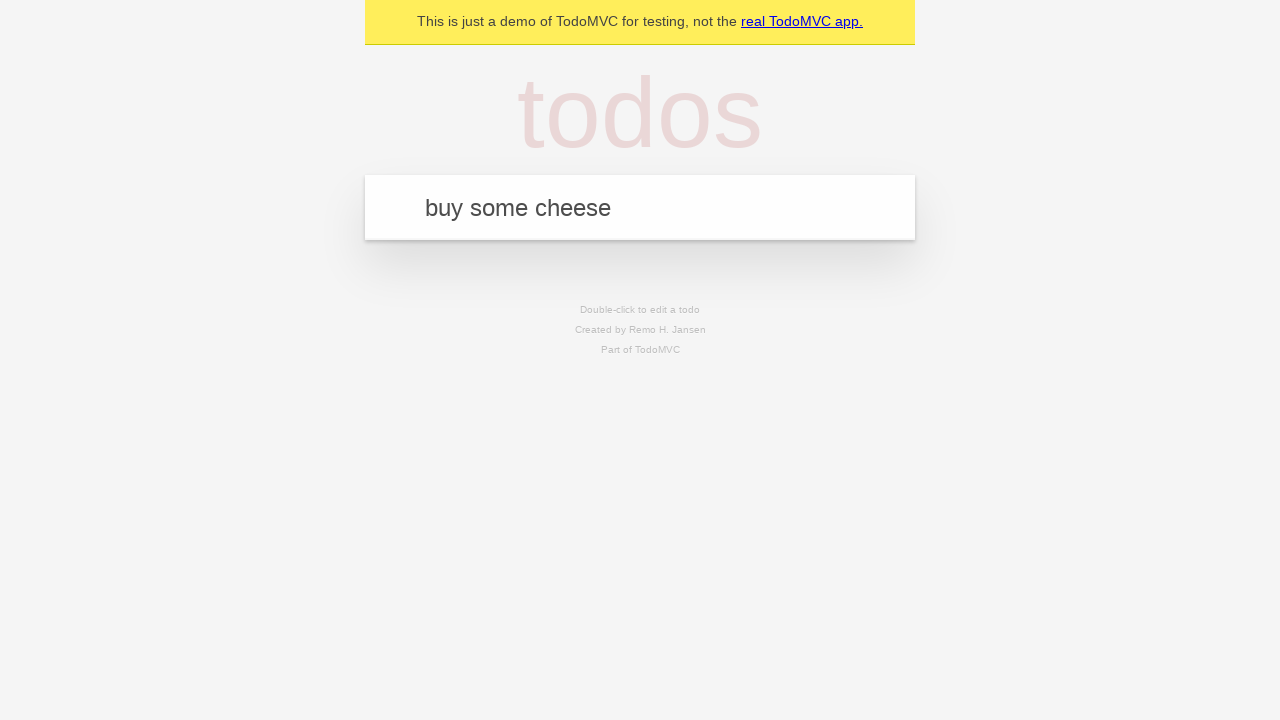

Pressed Enter to create todo 'buy some cheese' on internal:attr=[placeholder="What needs to be done?"i]
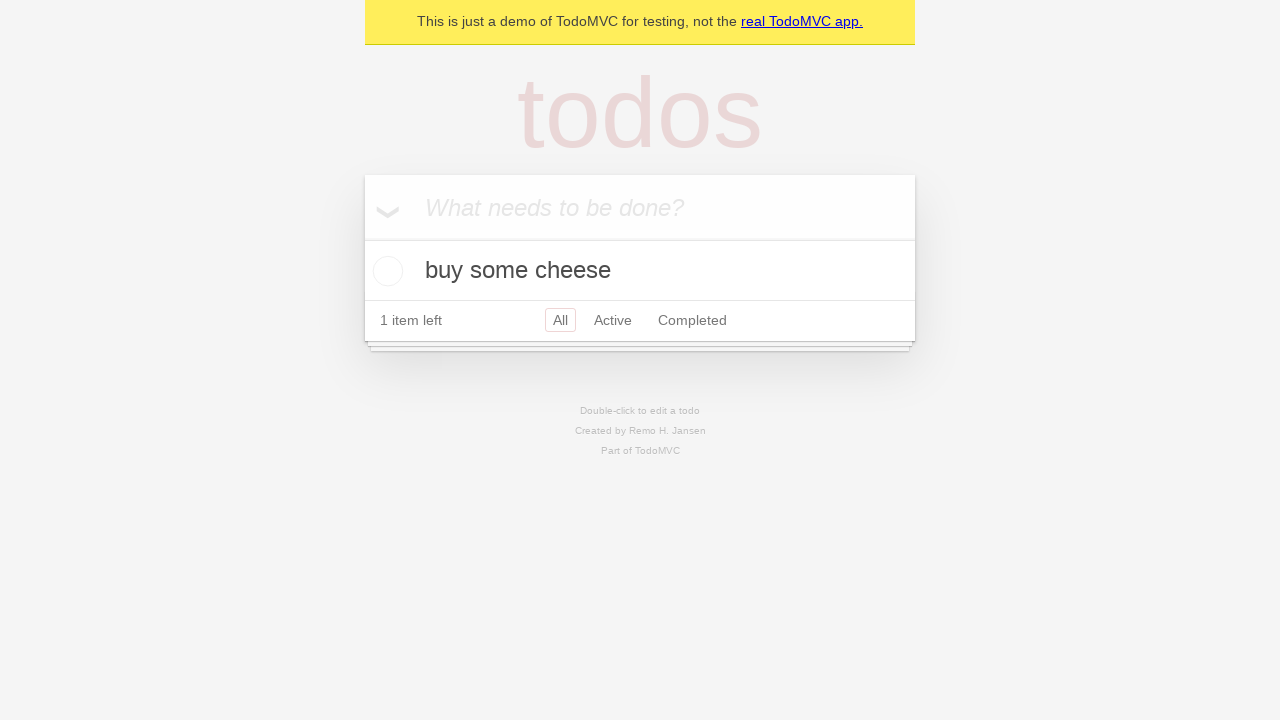

Filled new todo field with 'feed the cat' on internal:attr=[placeholder="What needs to be done?"i]
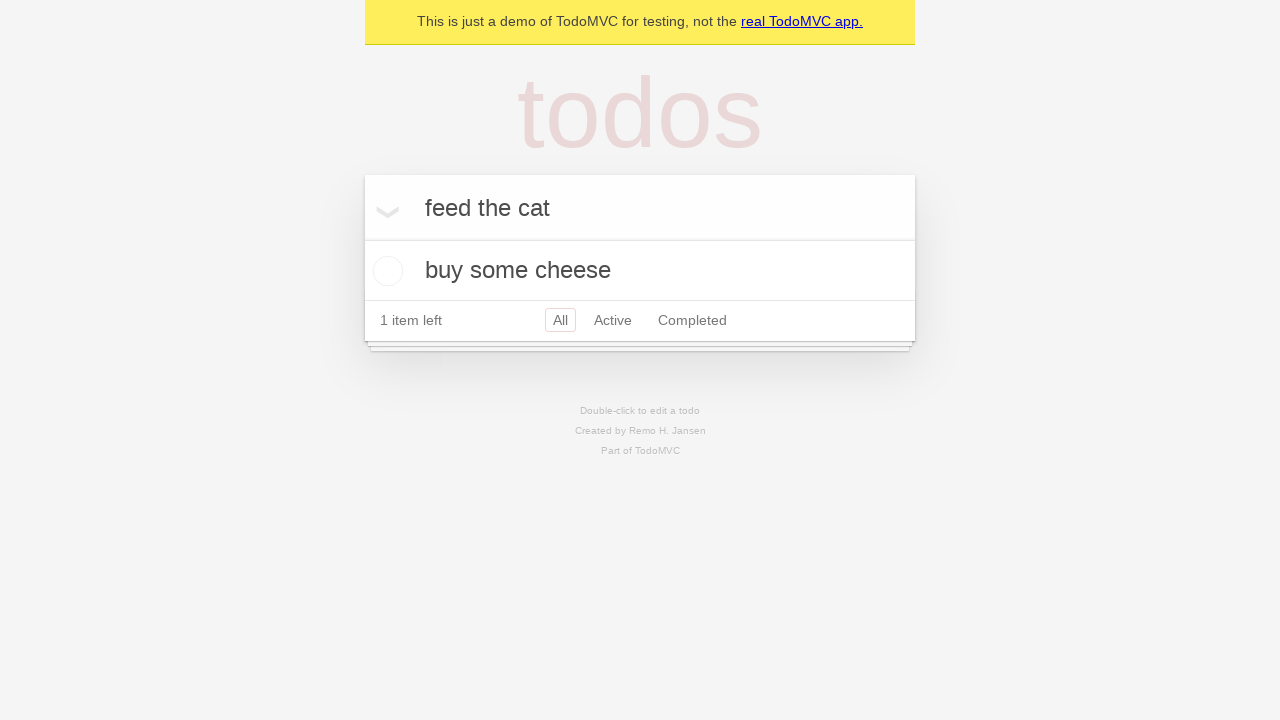

Pressed Enter to create todo 'feed the cat' on internal:attr=[placeholder="What needs to be done?"i]
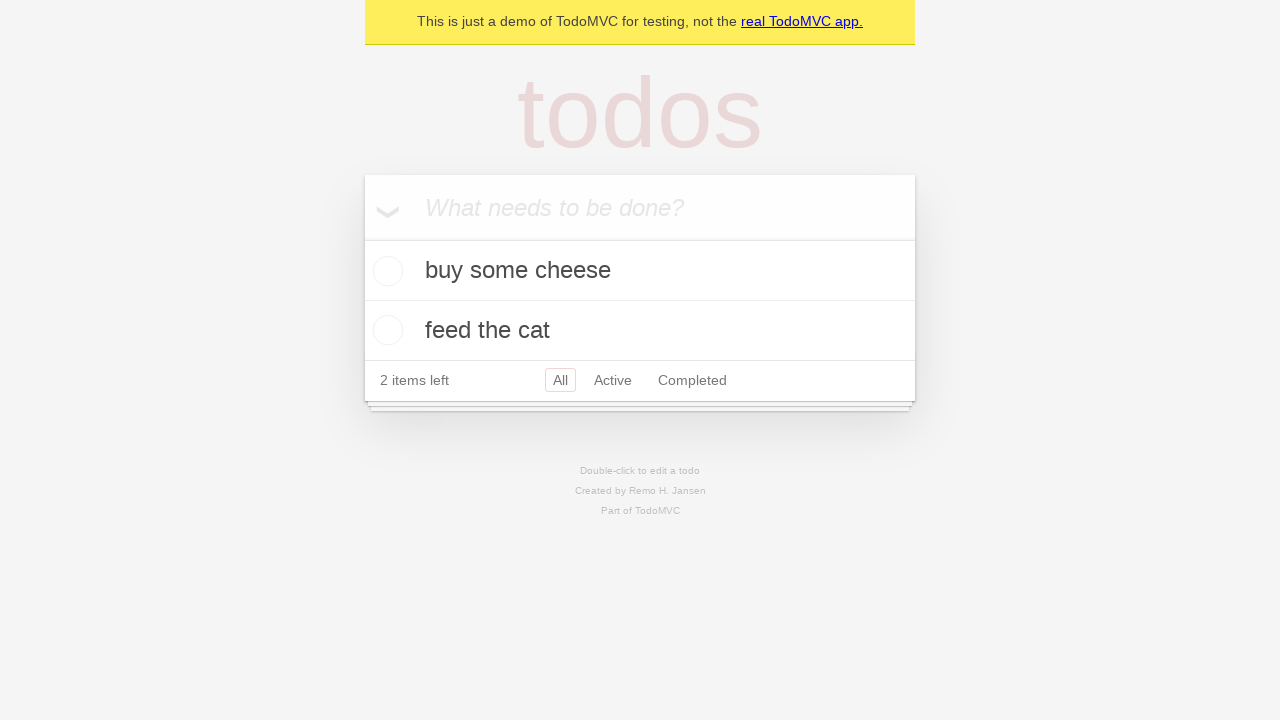

Filled new todo field with 'book a doctors appointment' on internal:attr=[placeholder="What needs to be done?"i]
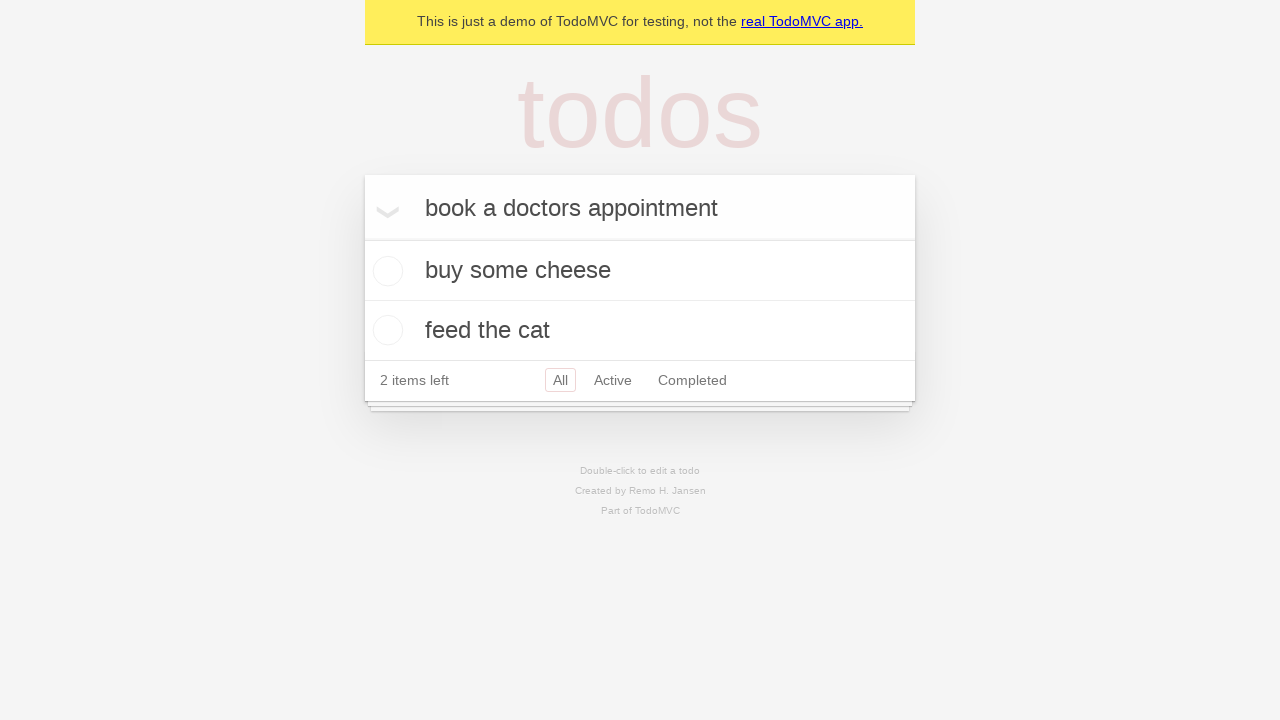

Pressed Enter to create todo 'book a doctors appointment' on internal:attr=[placeholder="What needs to be done?"i]
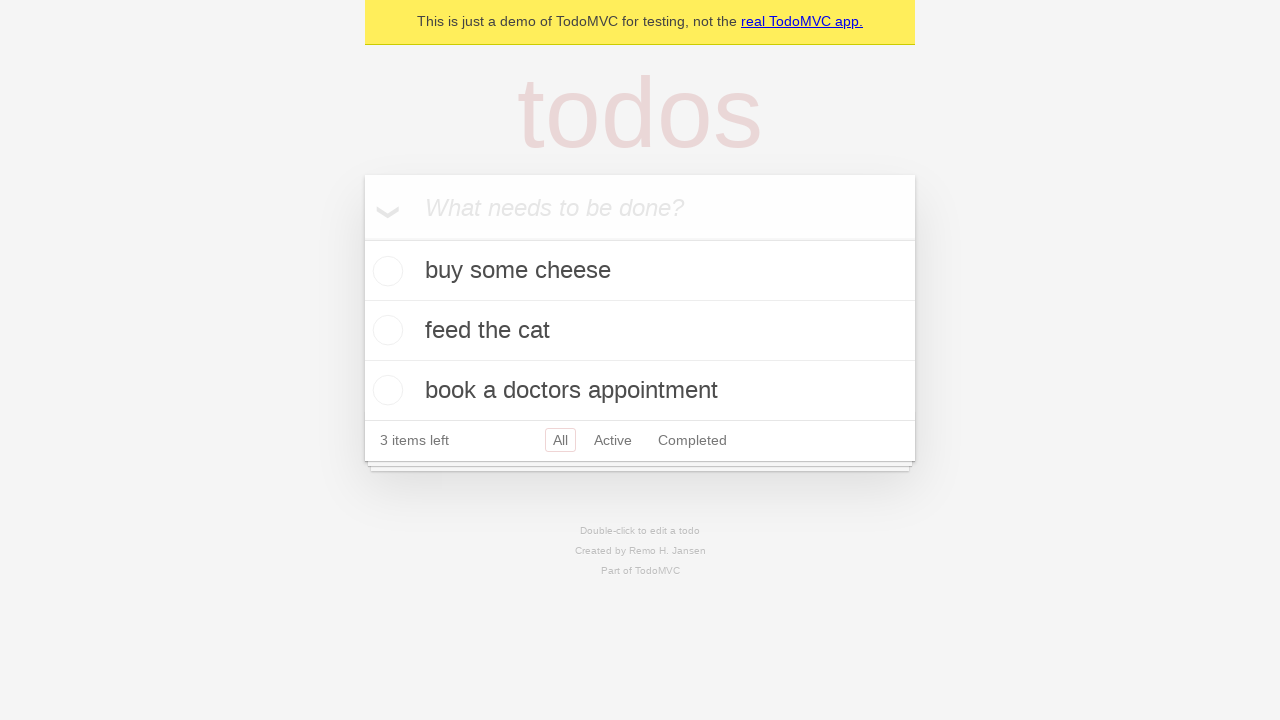

Waited for all 3 todos to be created
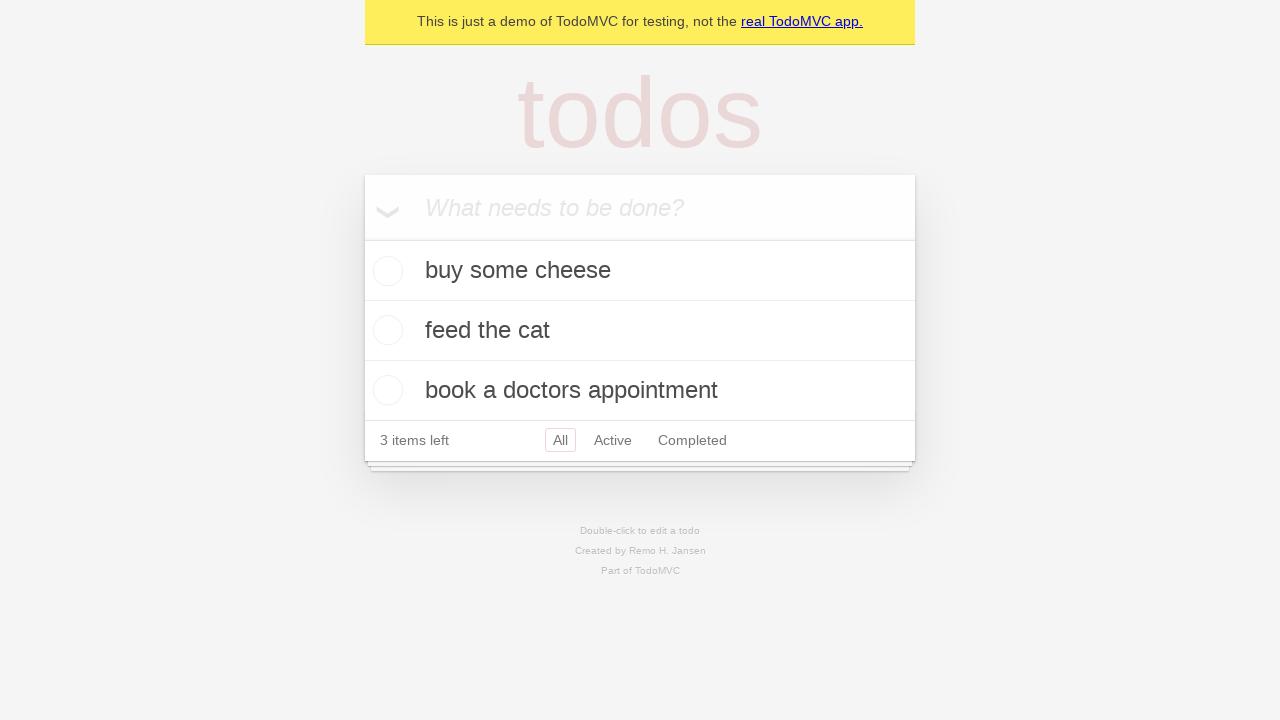

Clicked Active filter link at (613, 440) on internal:role=link[name="Active"i]
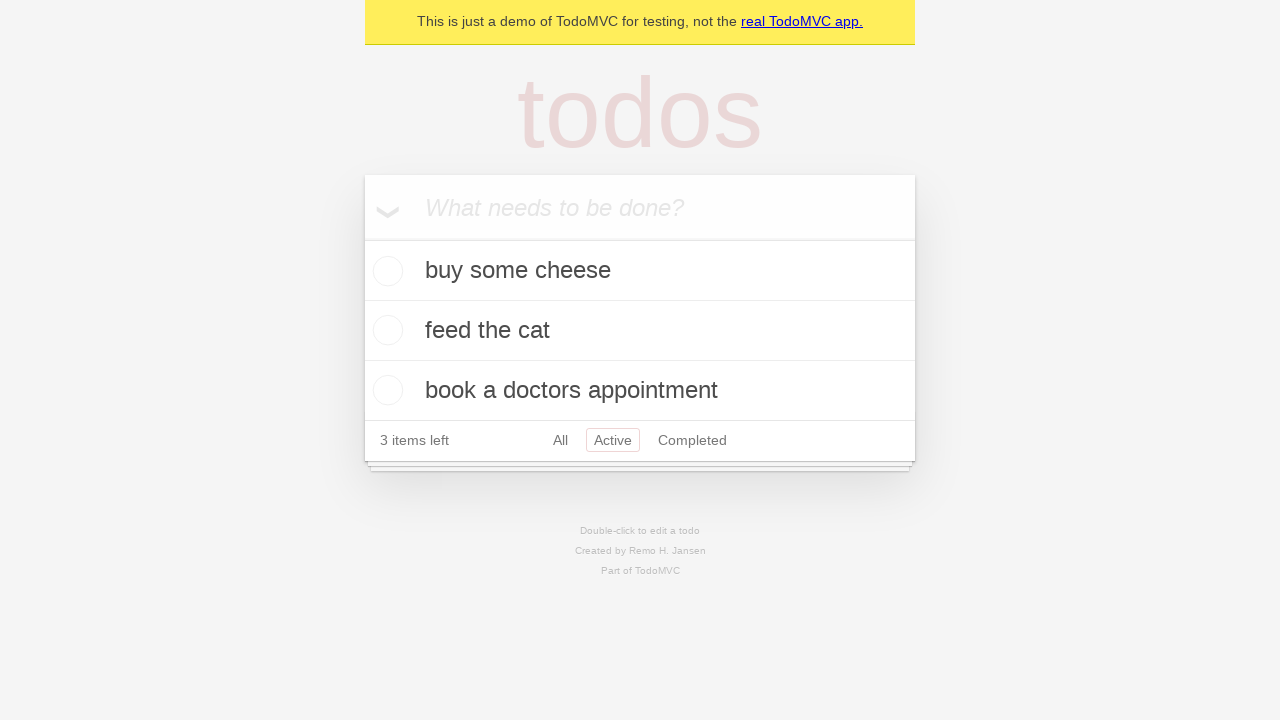

Clicked Completed filter link at (692, 440) on internal:role=link[name="Completed"i]
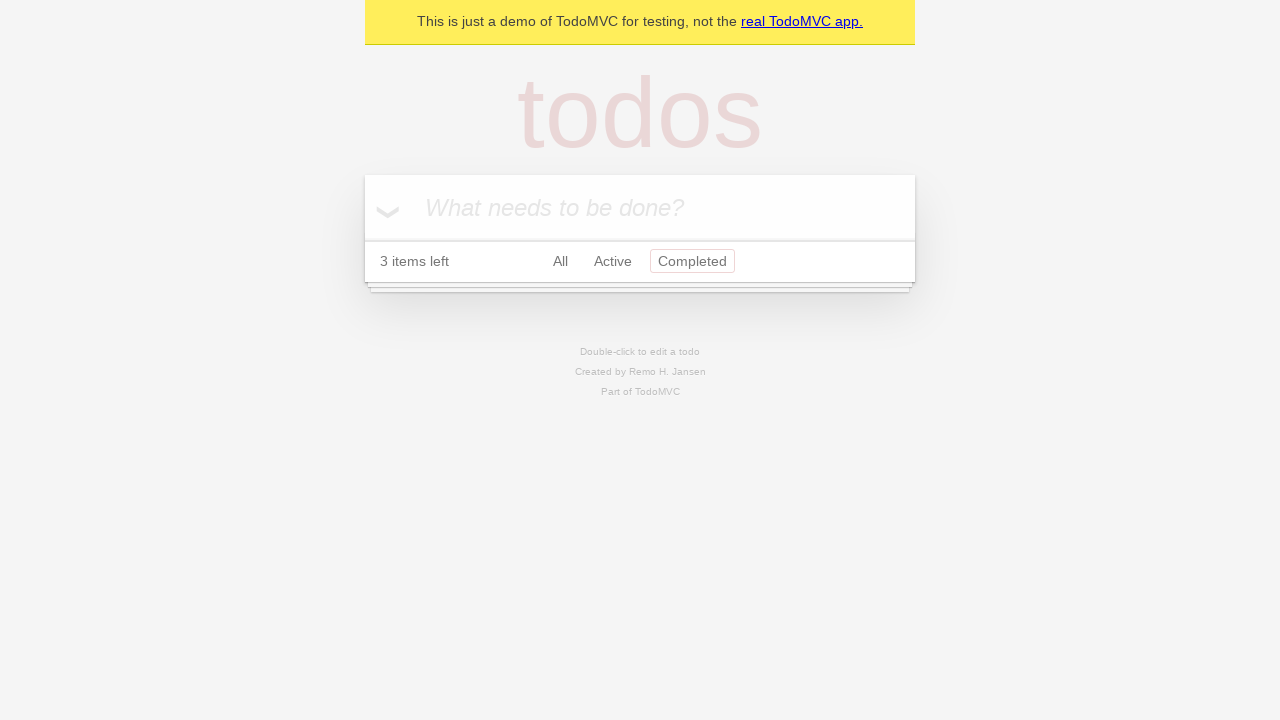

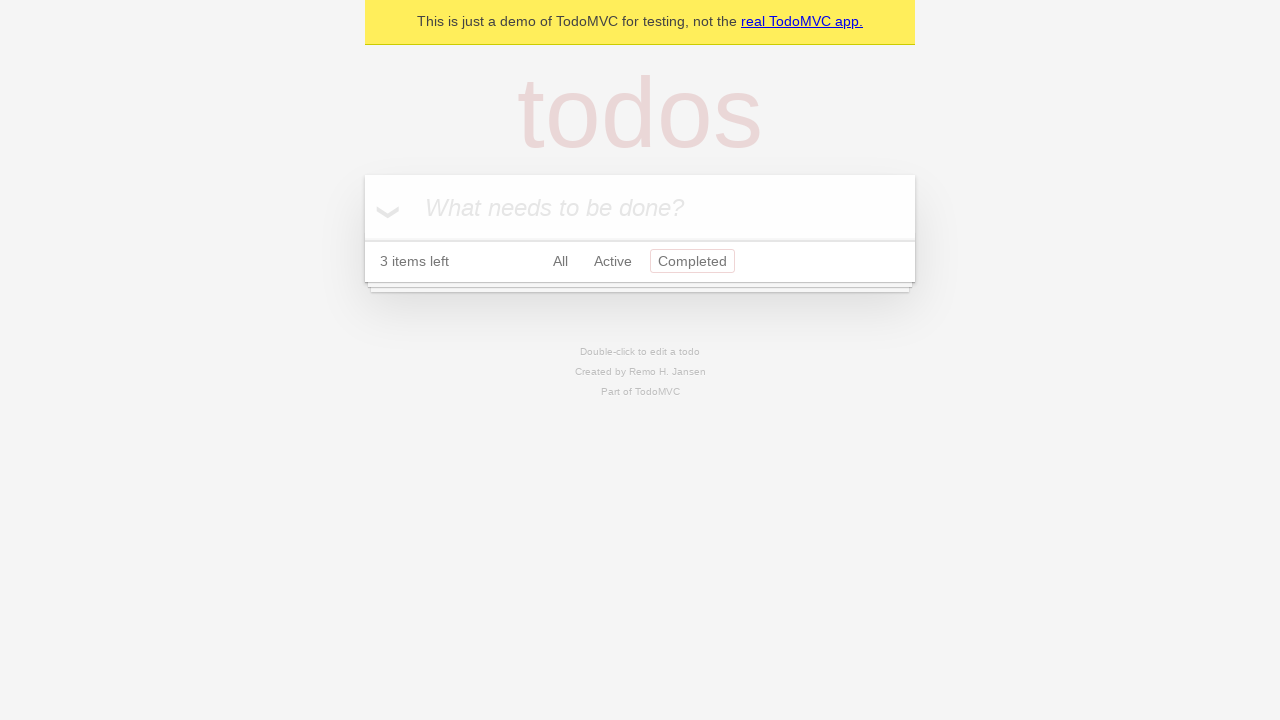